Opens the Rahul Shetty Academy Automation Practice page and waits for it to load. This is a minimal test that verifies the page is accessible.

Starting URL: https://rahulshettyacademy.com/AutomationPractice/

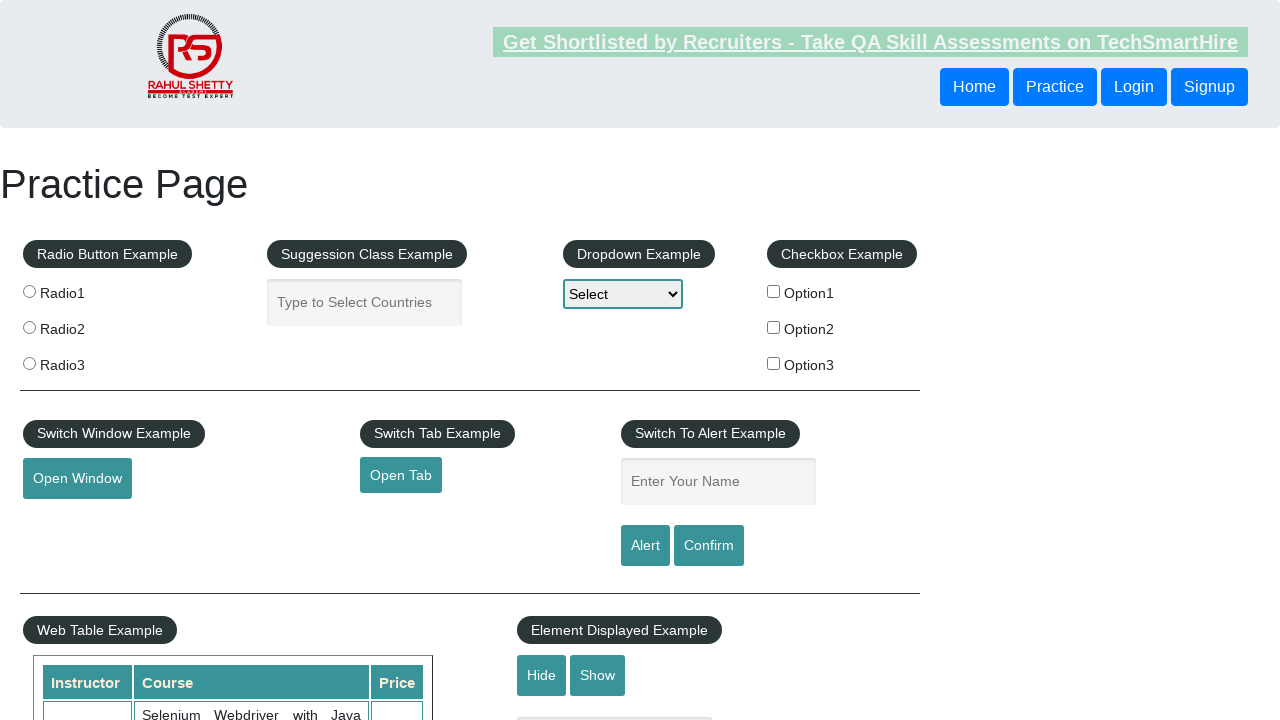

Waited for page to load - DOM content loaded on Rahul Shetty Academy Automation Practice page
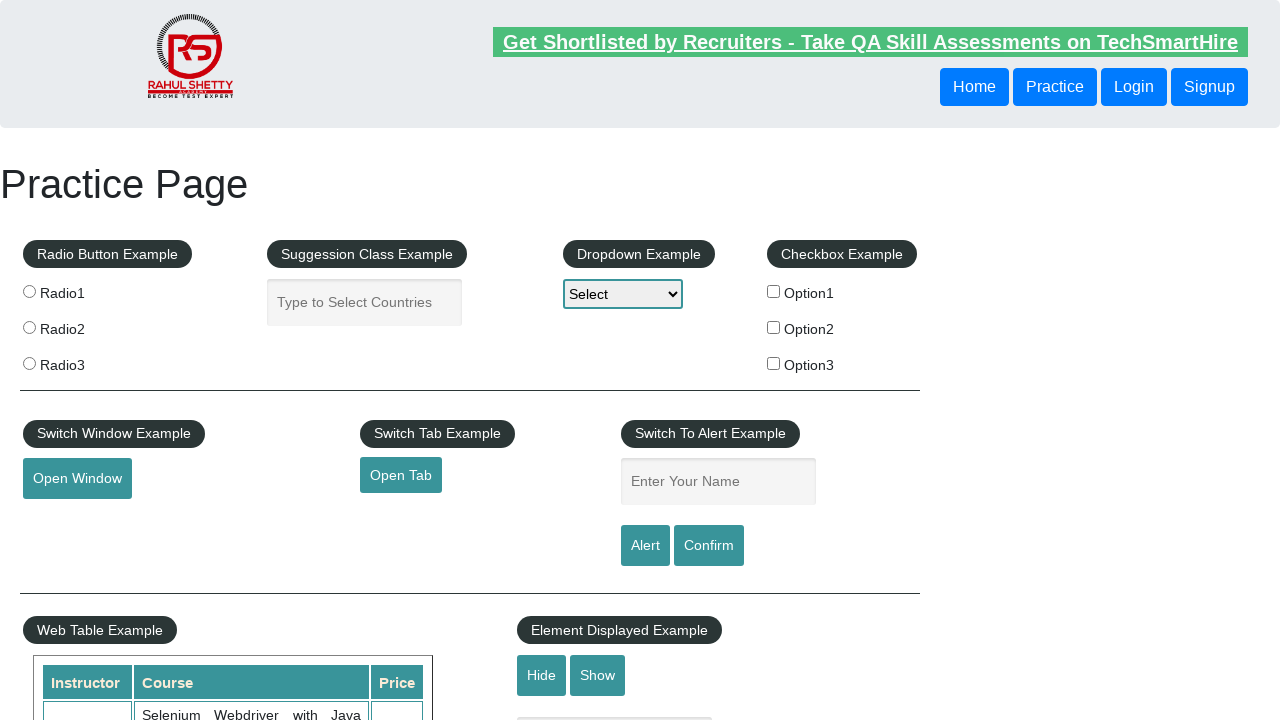

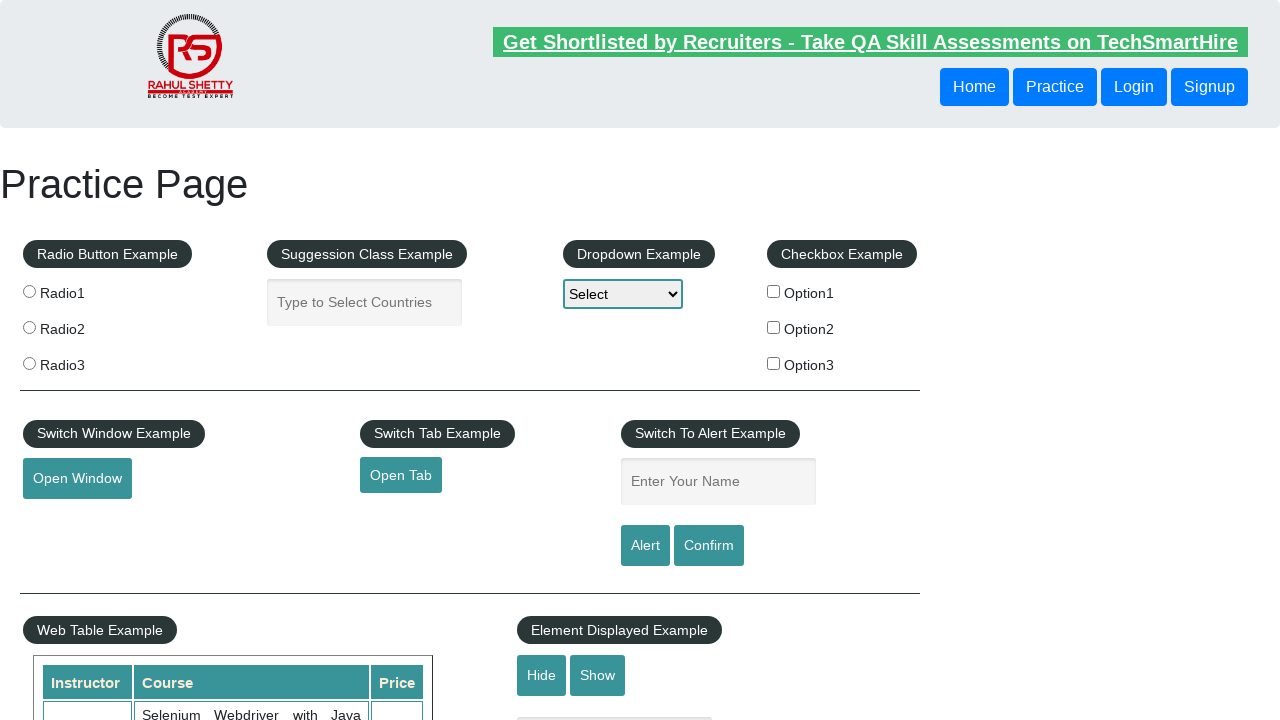